Navigates to a GitHub user's repositories page, clicks on a specific repository link, and scrolls to the bottom of the page

Starting URL: https://github.com/artbilan?tab=repositories

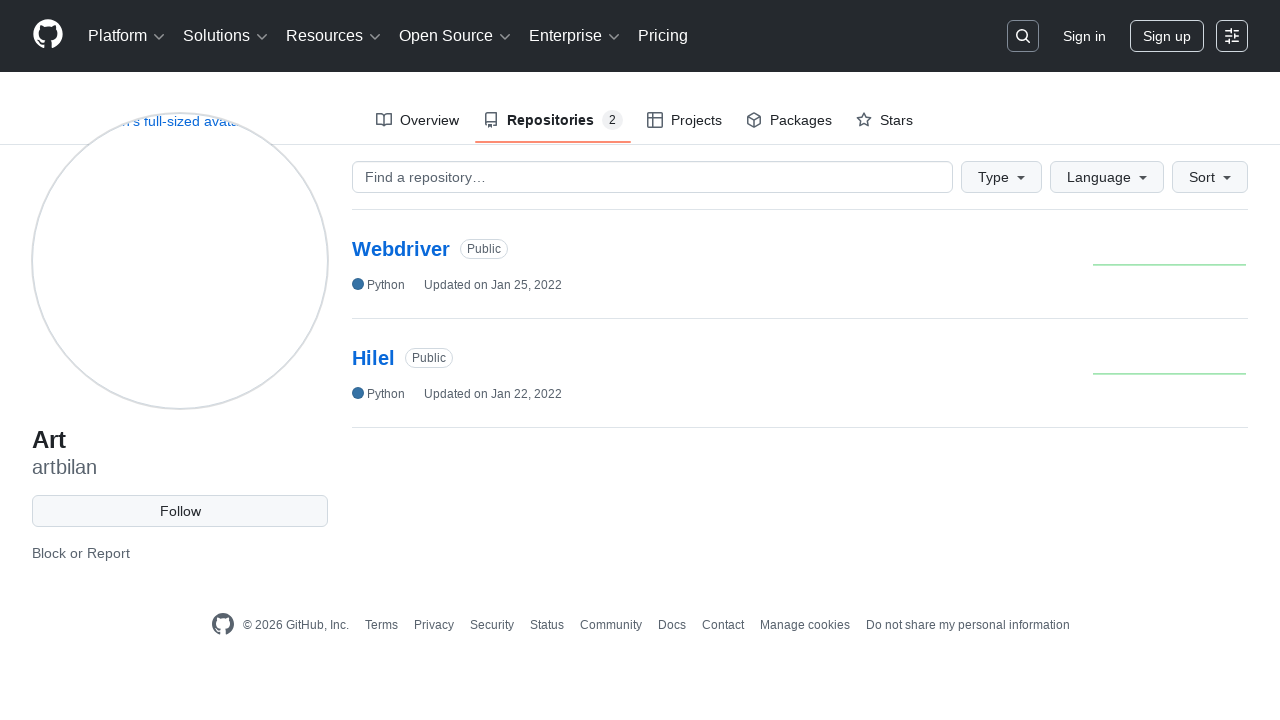

Clicked on the Hilel repository link at (374, 358) on a[href="/artbilan/Hilel"]
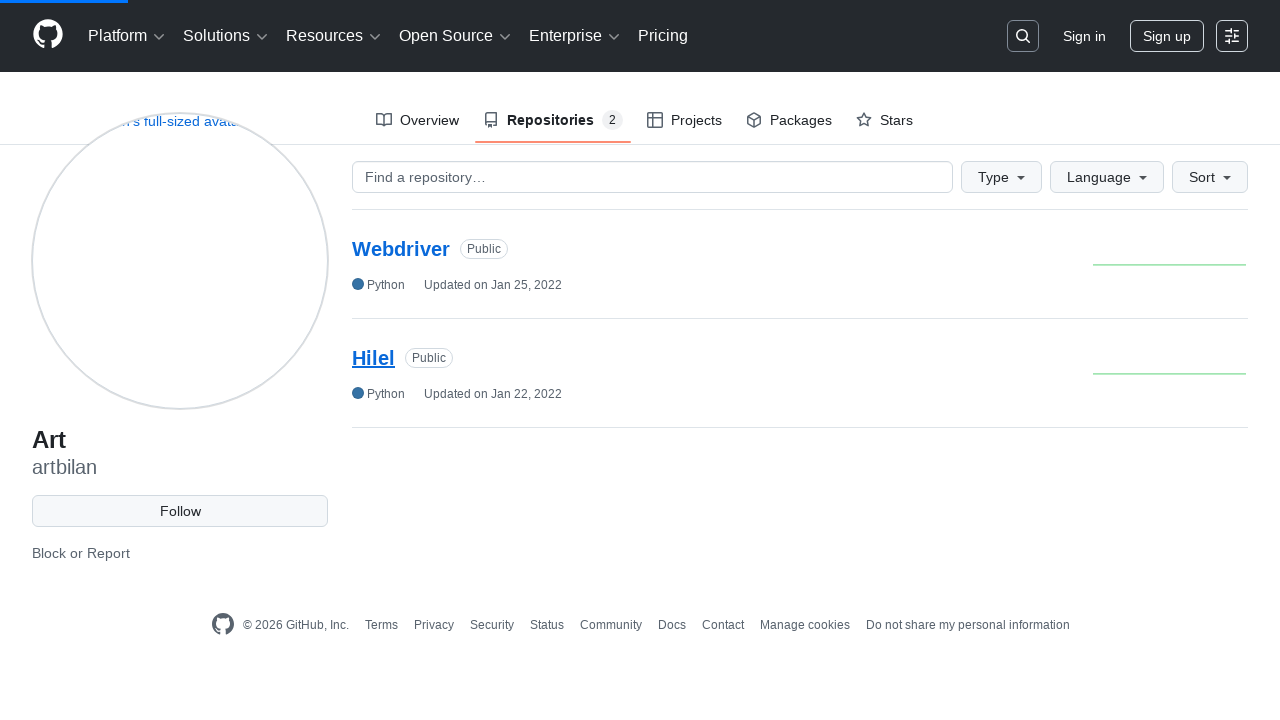

Scrolled to the bottom of the page
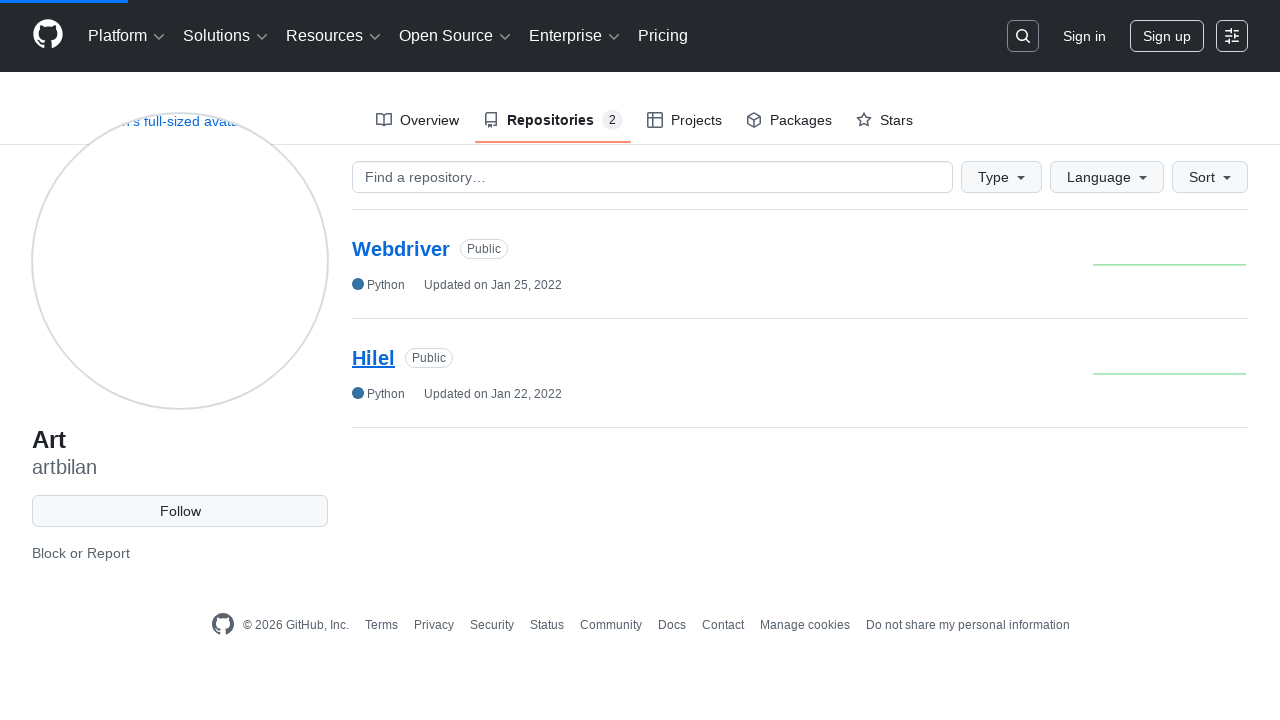

Waited for content to be visible after scrolling
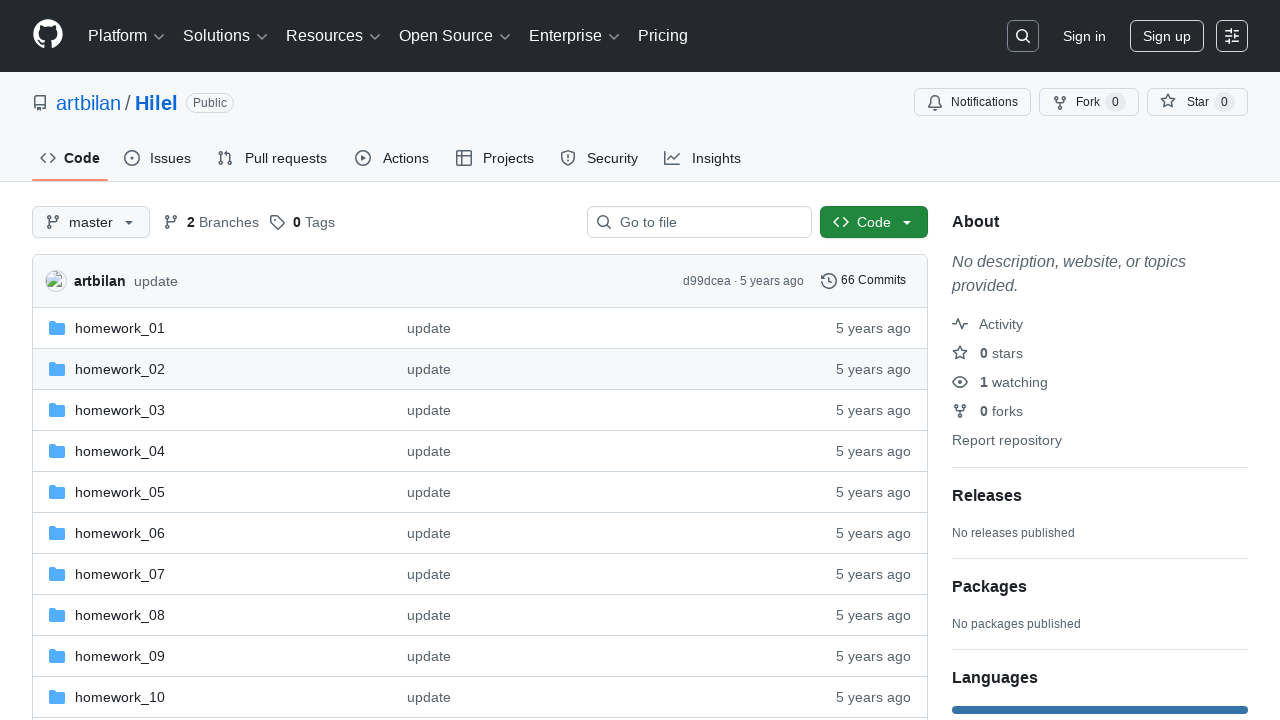

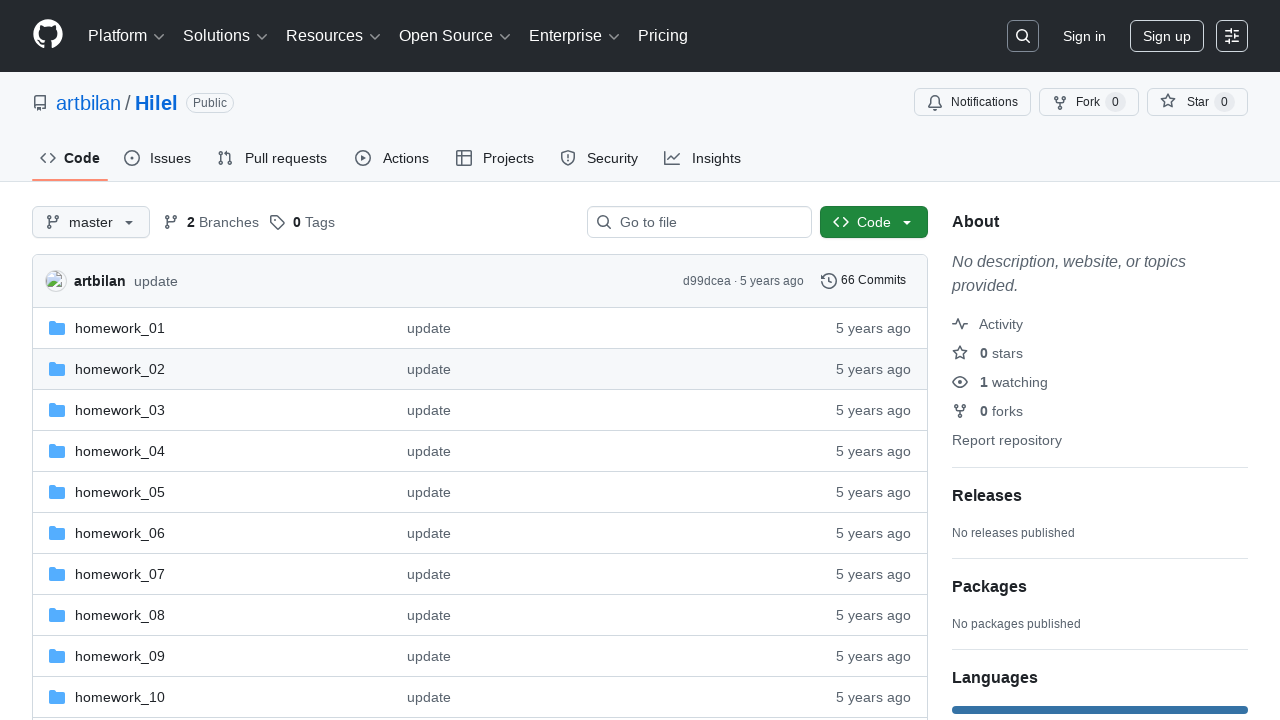